Validates the OrangeHRM login page by checking that the logo is displayed, verifying the page title, and confirming the current URL matches the expected value

Starting URL: https://opensource-demo.orangehrmlive.com/web/index.php/auth/login

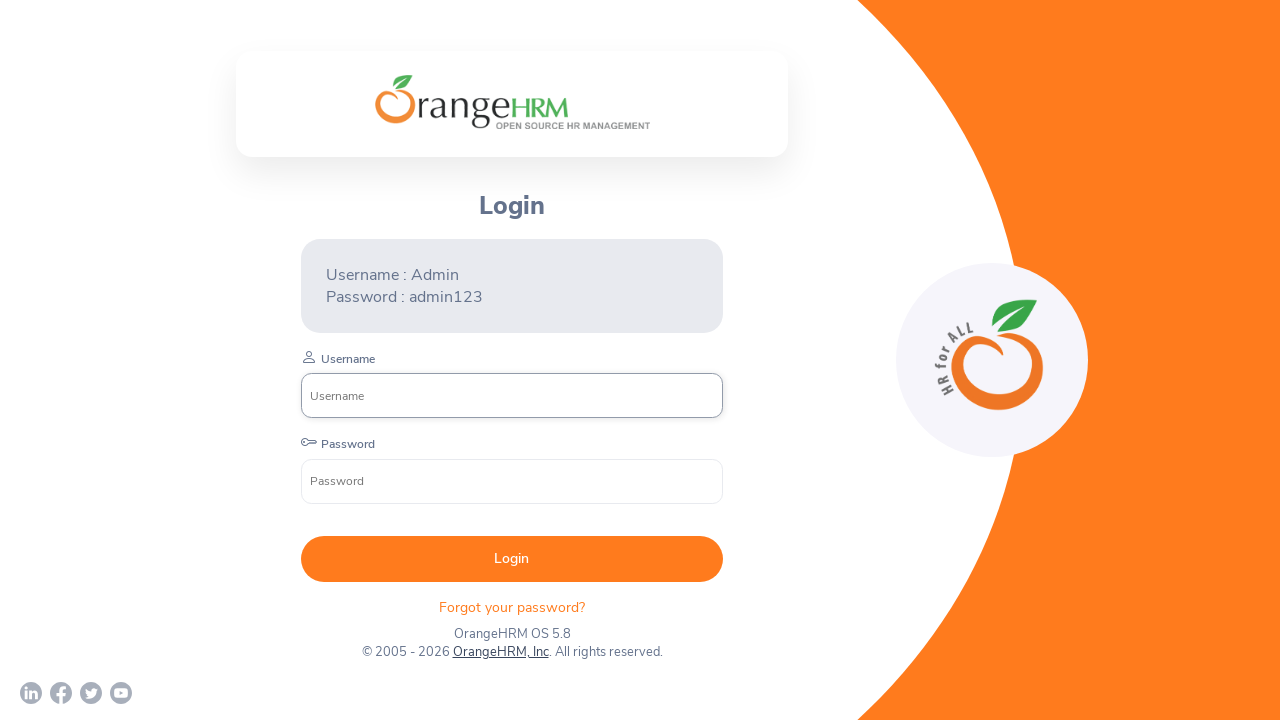

Waited for company branding logo to be visible
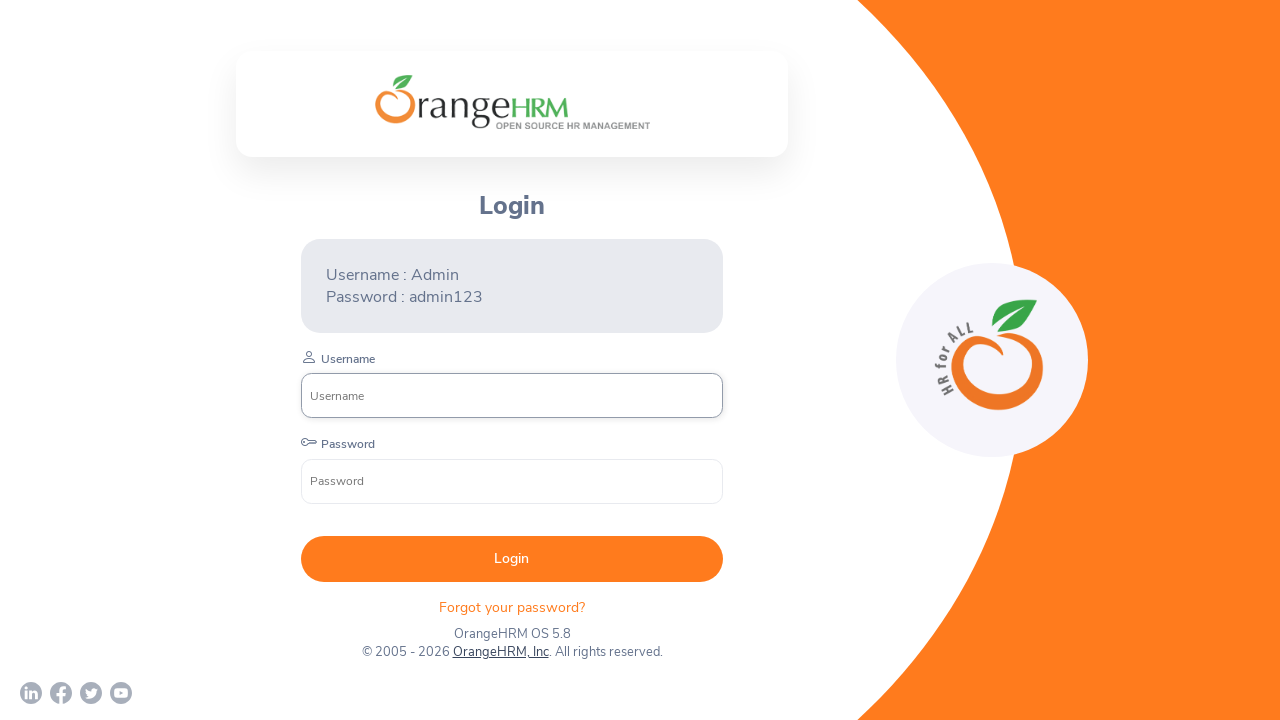

Located company branding logo element
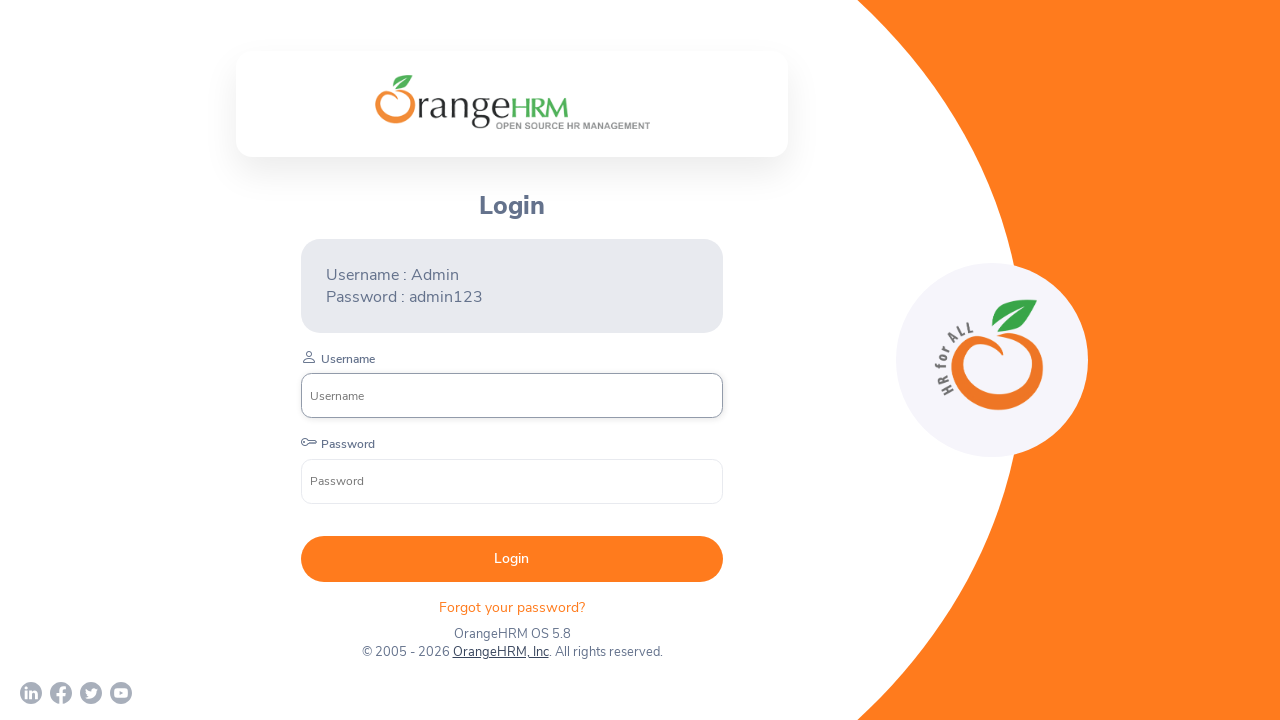

Verified that logo is visible on OrangeHRM login page
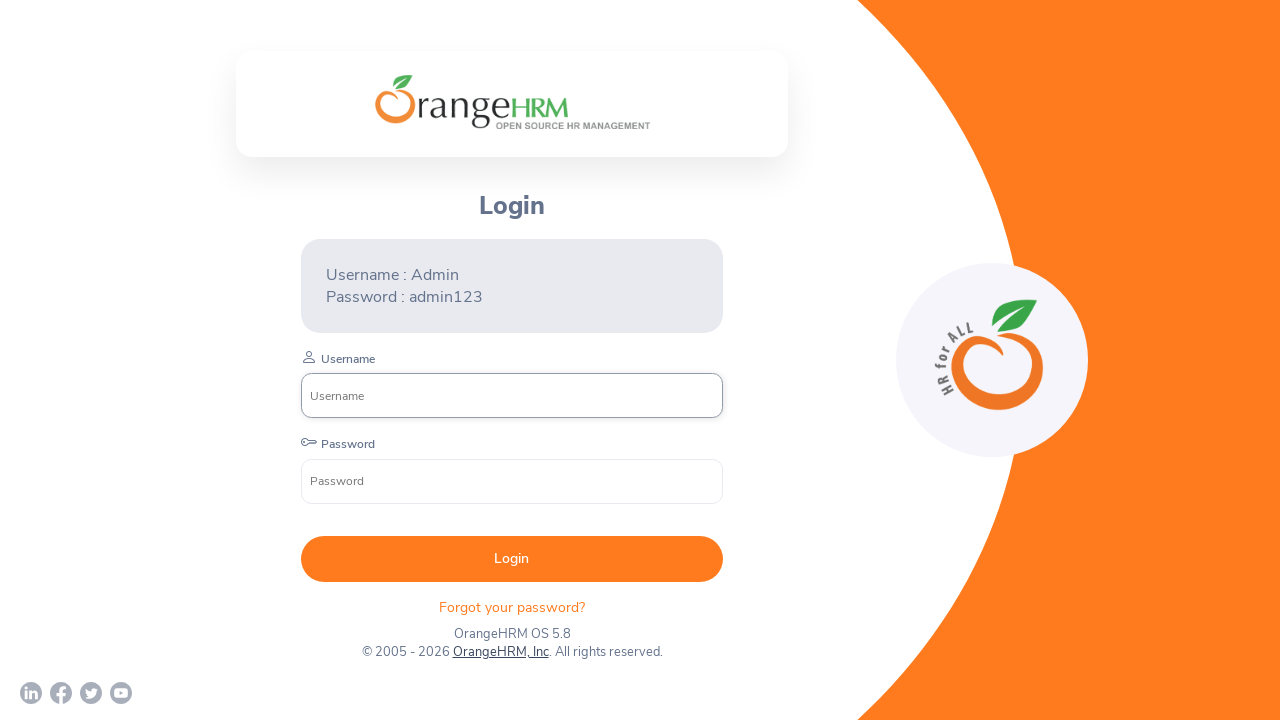

Verified page title is 'OrangeHRM'
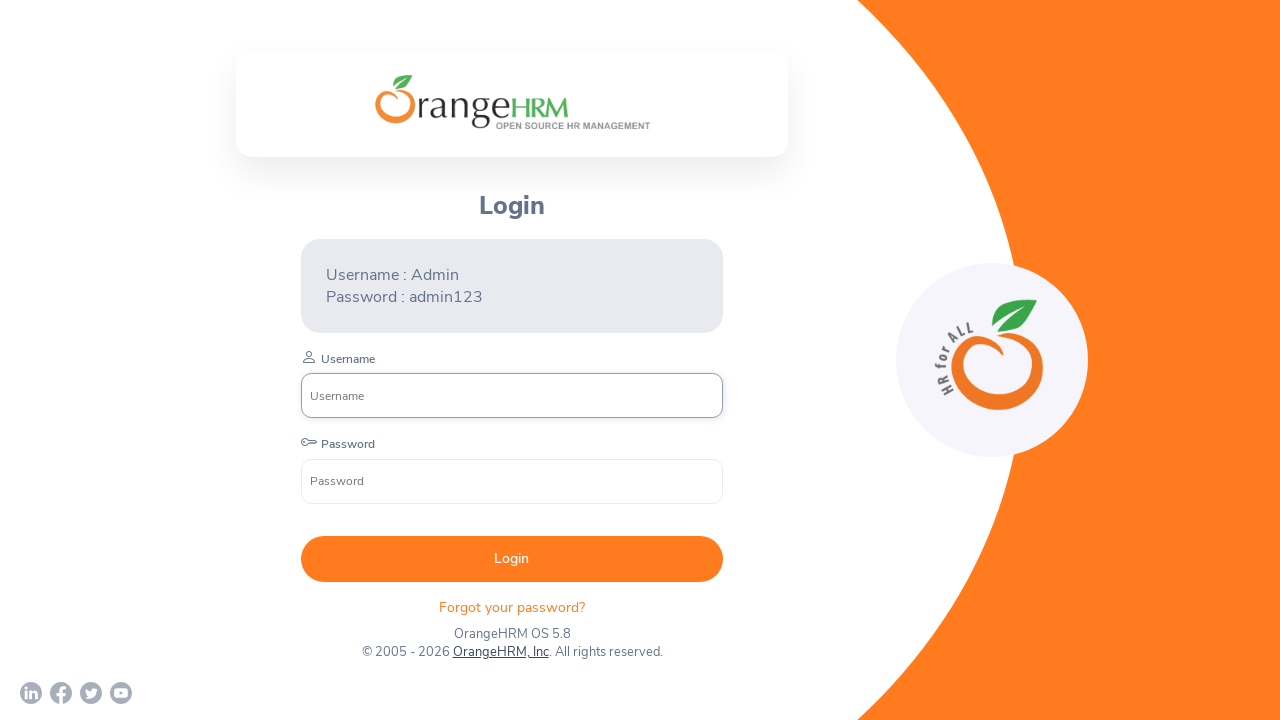

Verified current URL matches expected login page URL
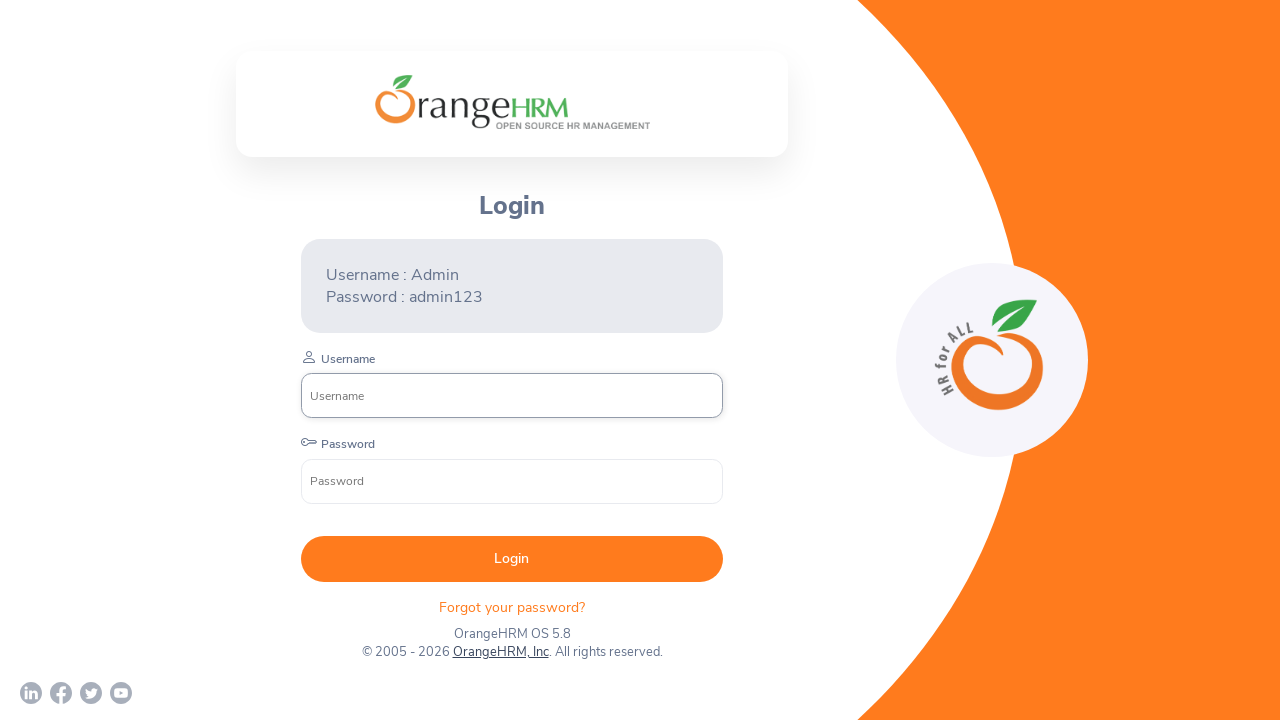

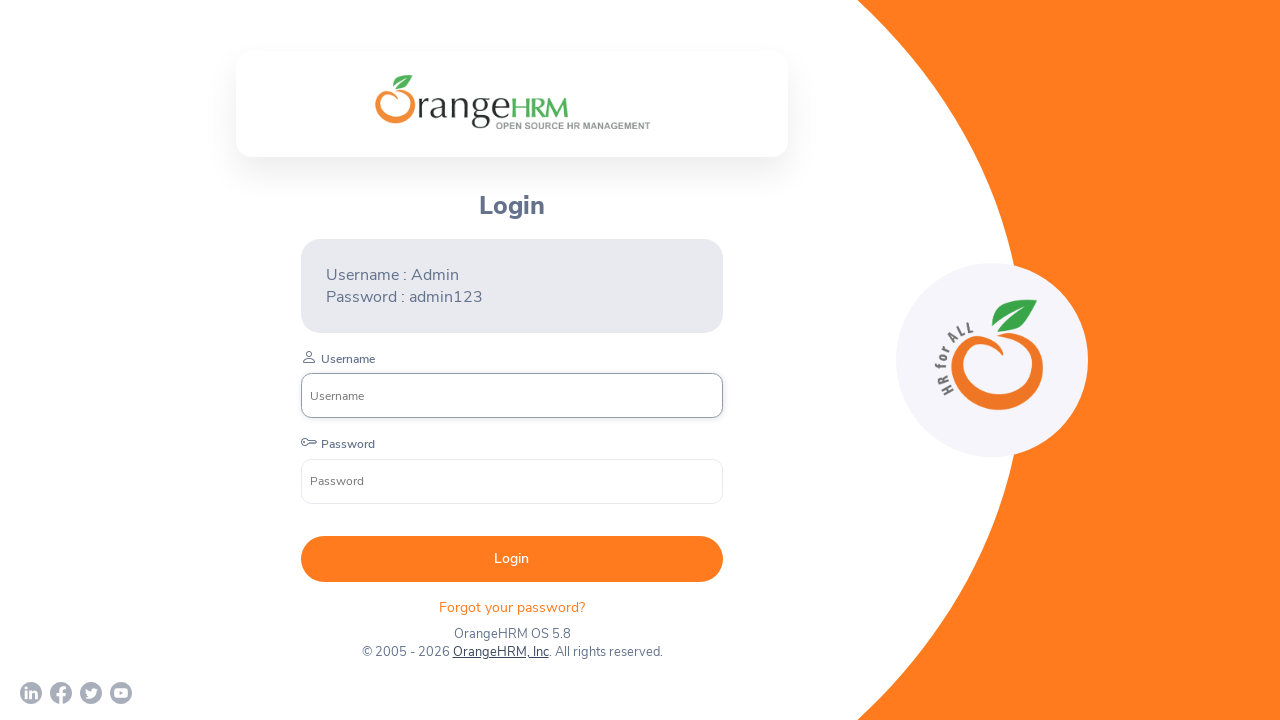